Tests using the Enter key to add a new task to the todo list.

Starting URL: https://todomvc.com/examples/typescript-react/#/

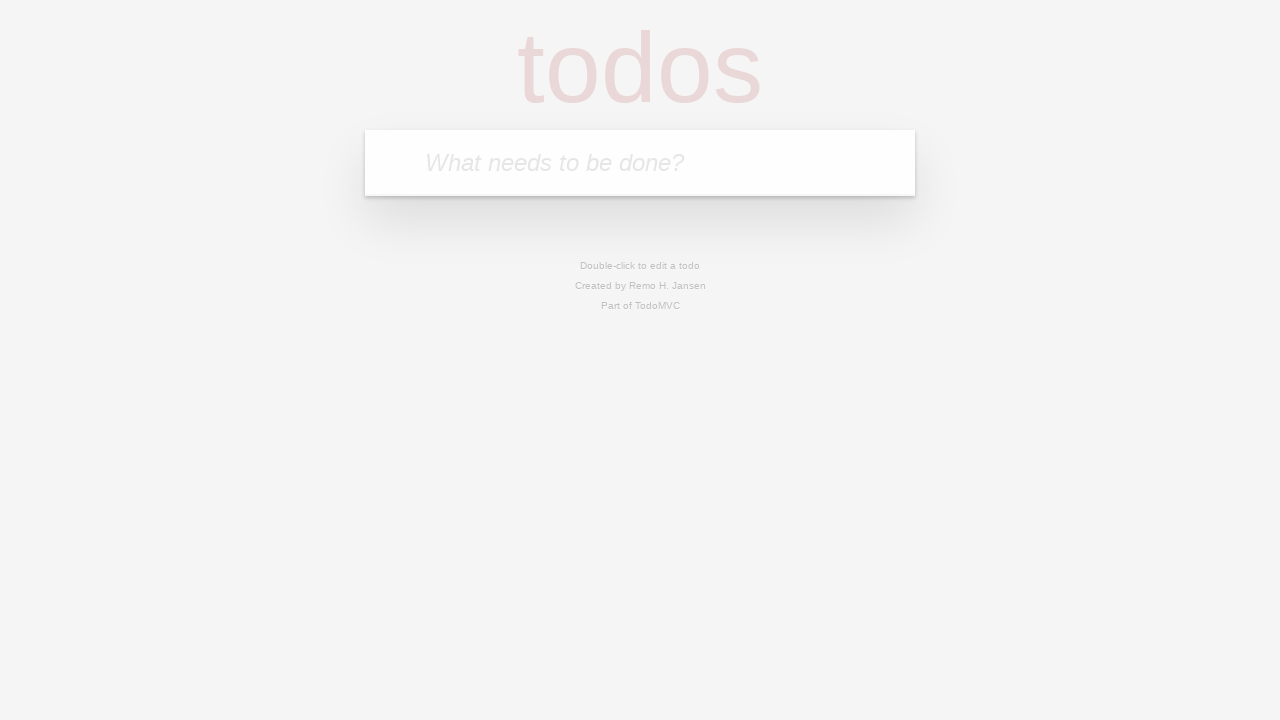

Filled task input field with 'Enter key test' on internal:attr=[placeholder="What needs to be done?"i]
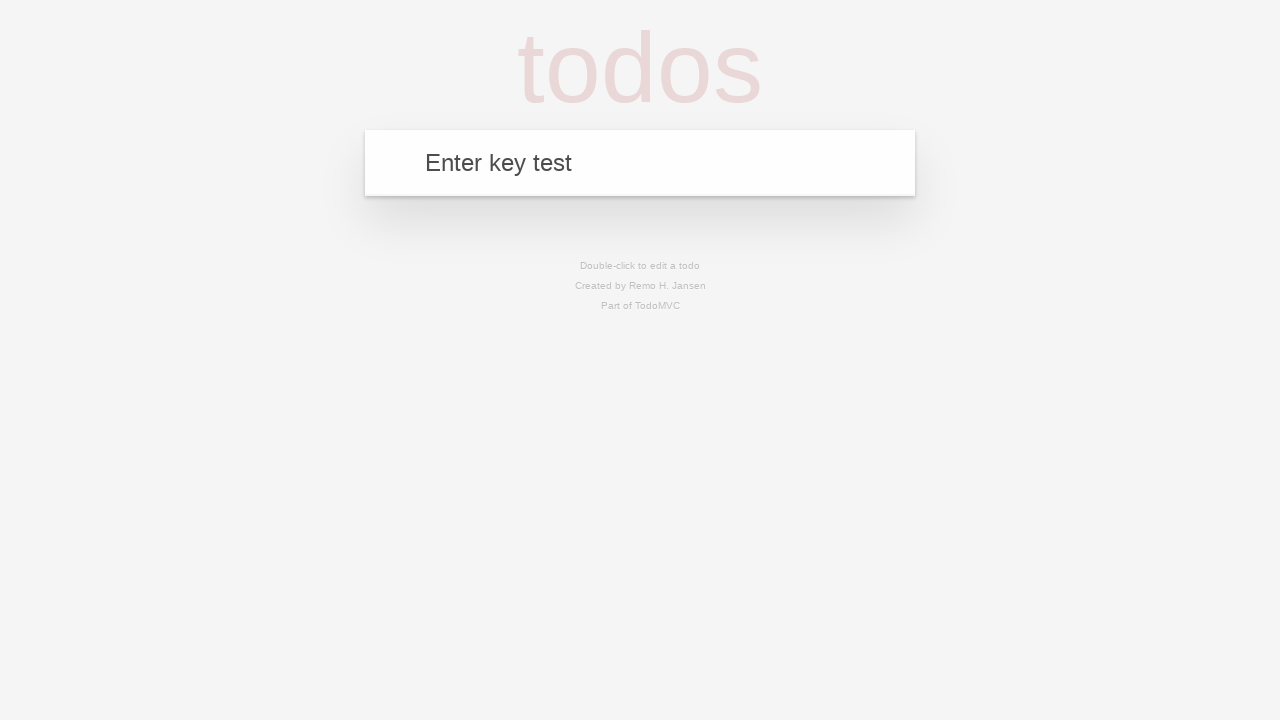

Pressed Enter key to add task
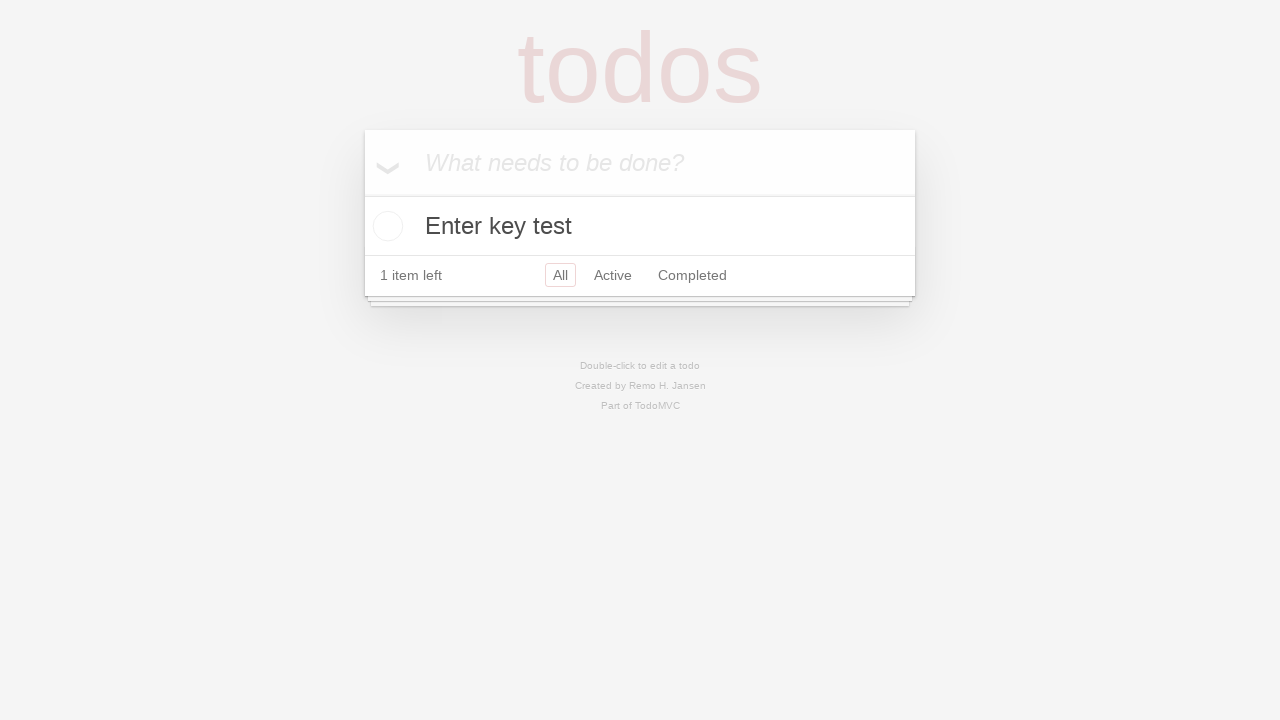

Verified task 'Enter key test' was added to the todo list
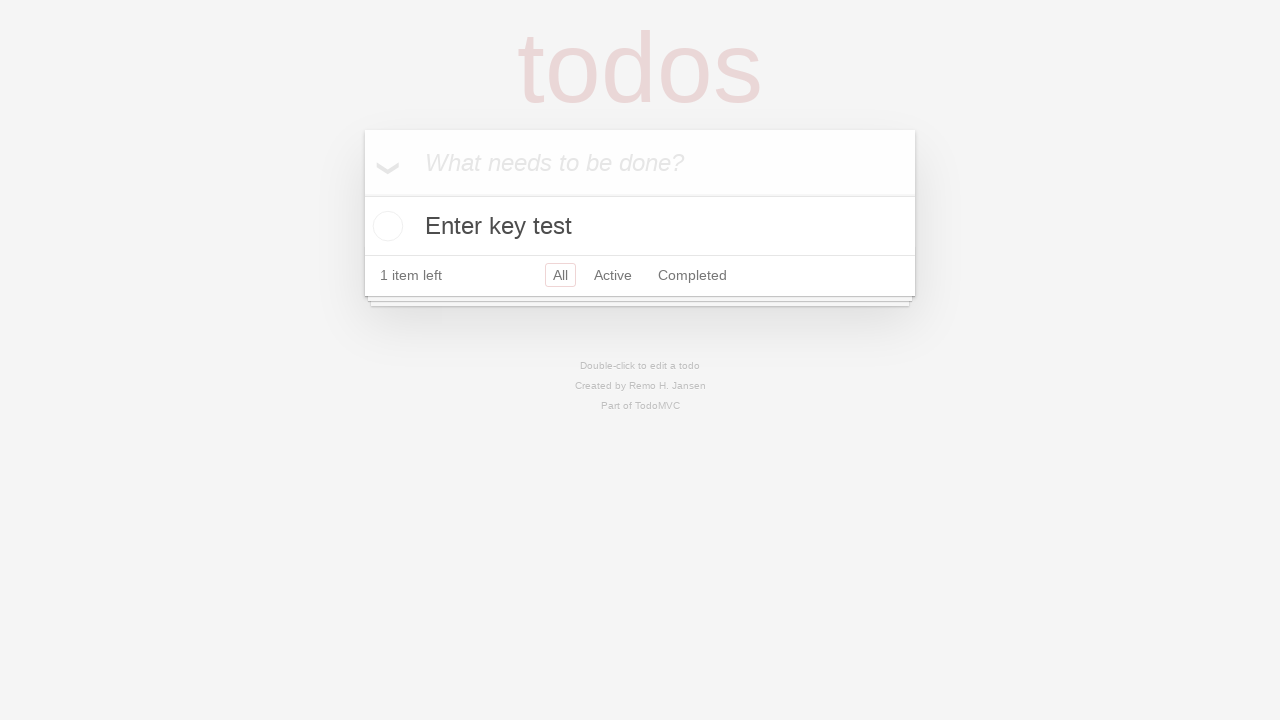

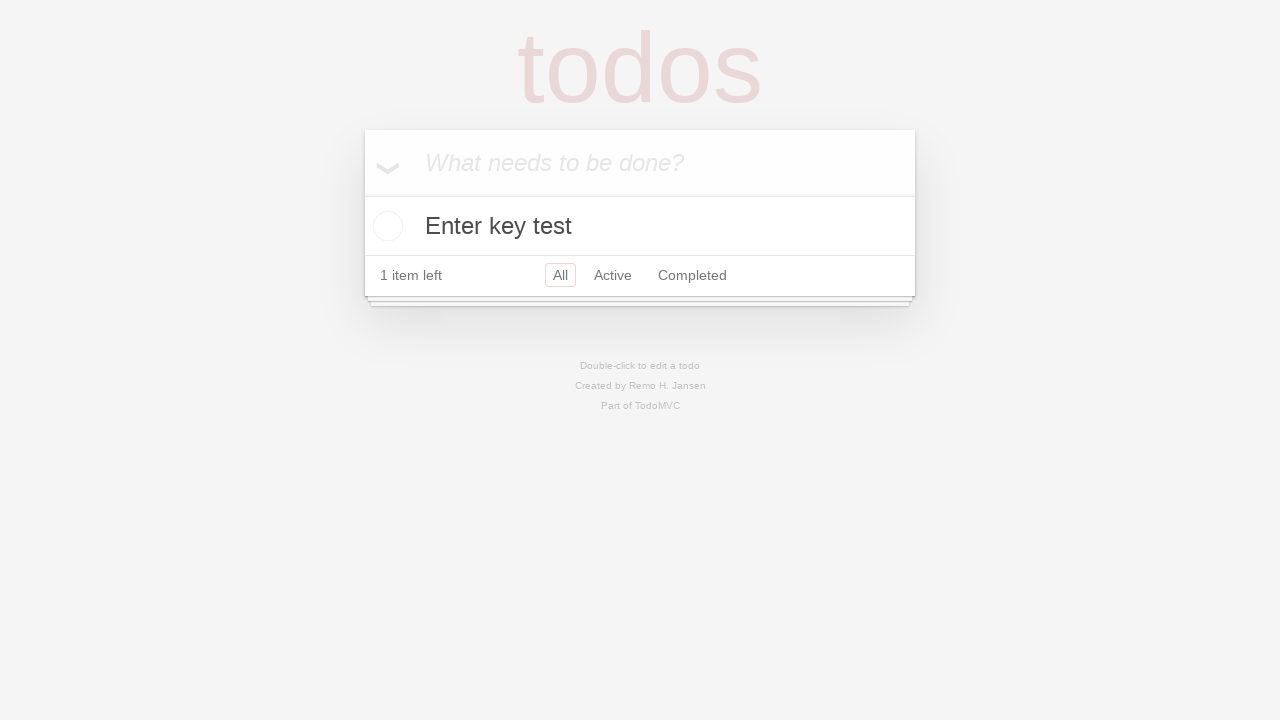